Tests DateTime manipulation functionality by clicking a DateTime button, filling multiple date/time fields with current and calculated dates, and submitting the form.

Starting URL: https://paulocoliveira.github.io/mypages/plugins/index.html

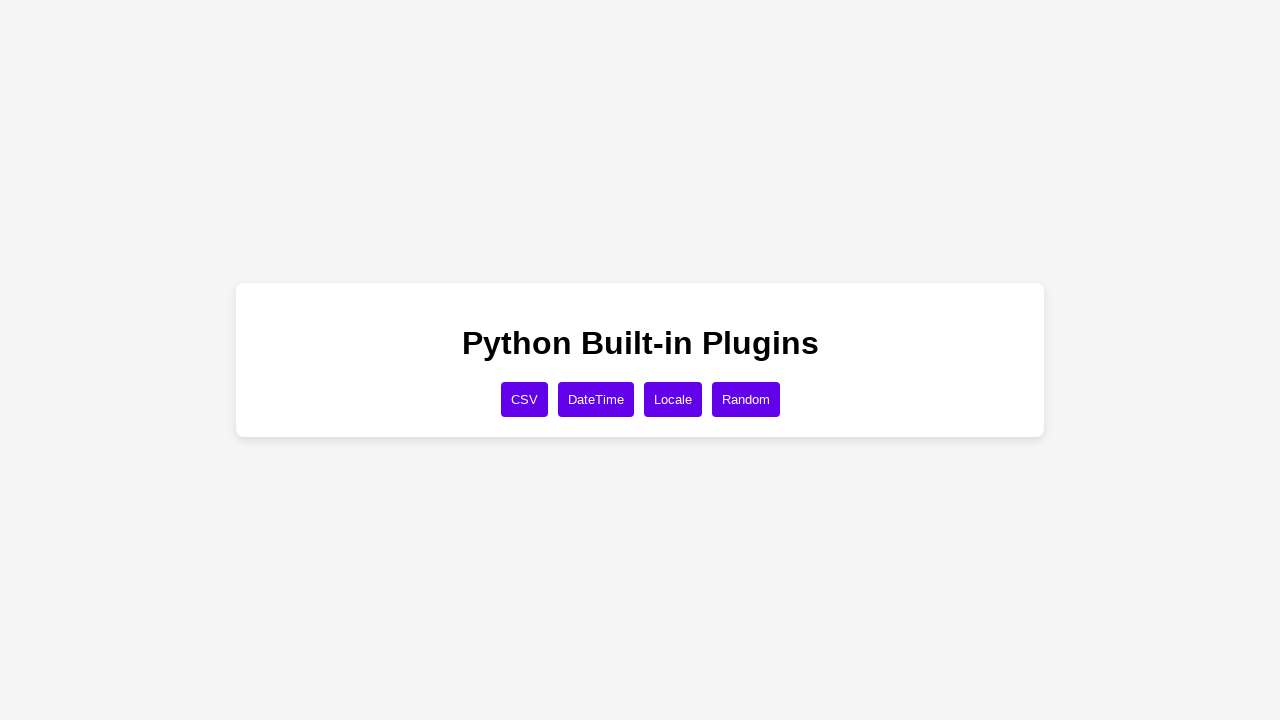

Clicked DateTime button at (596, 399) on xpath=//button[text()='DateTime']
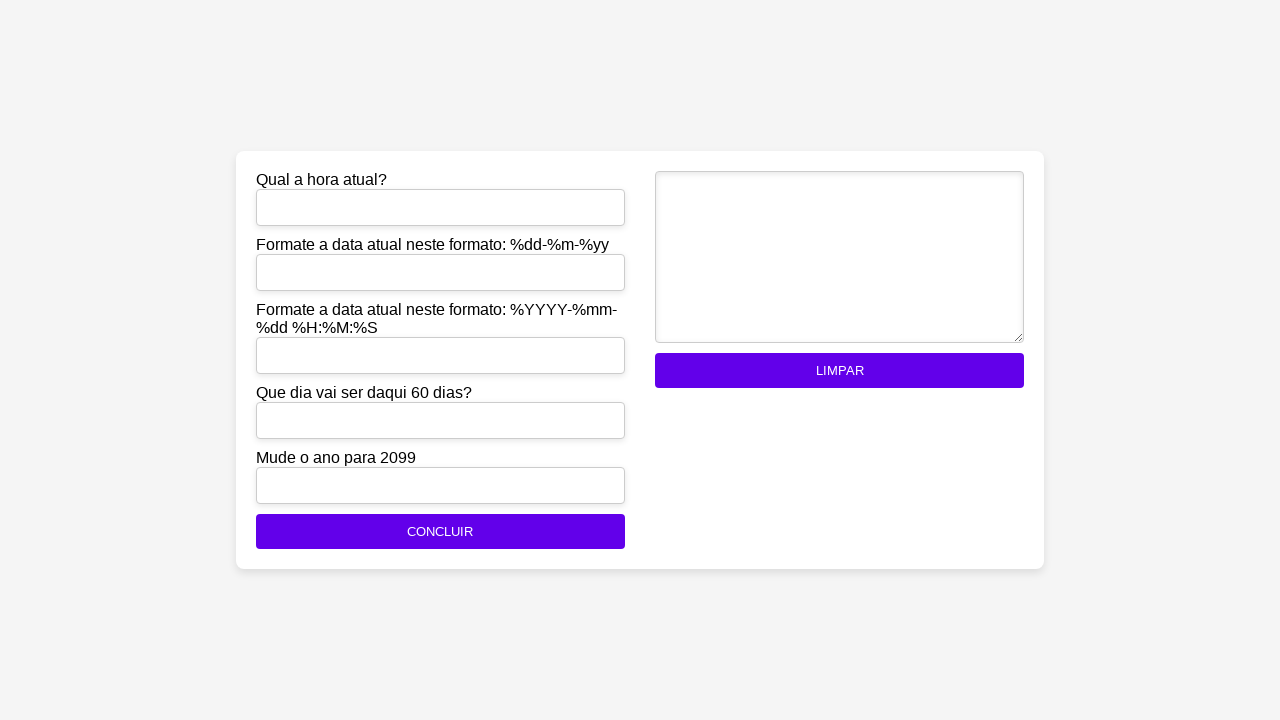

Filled current_time field with 2026-03-01 23:26:10 on #current_time
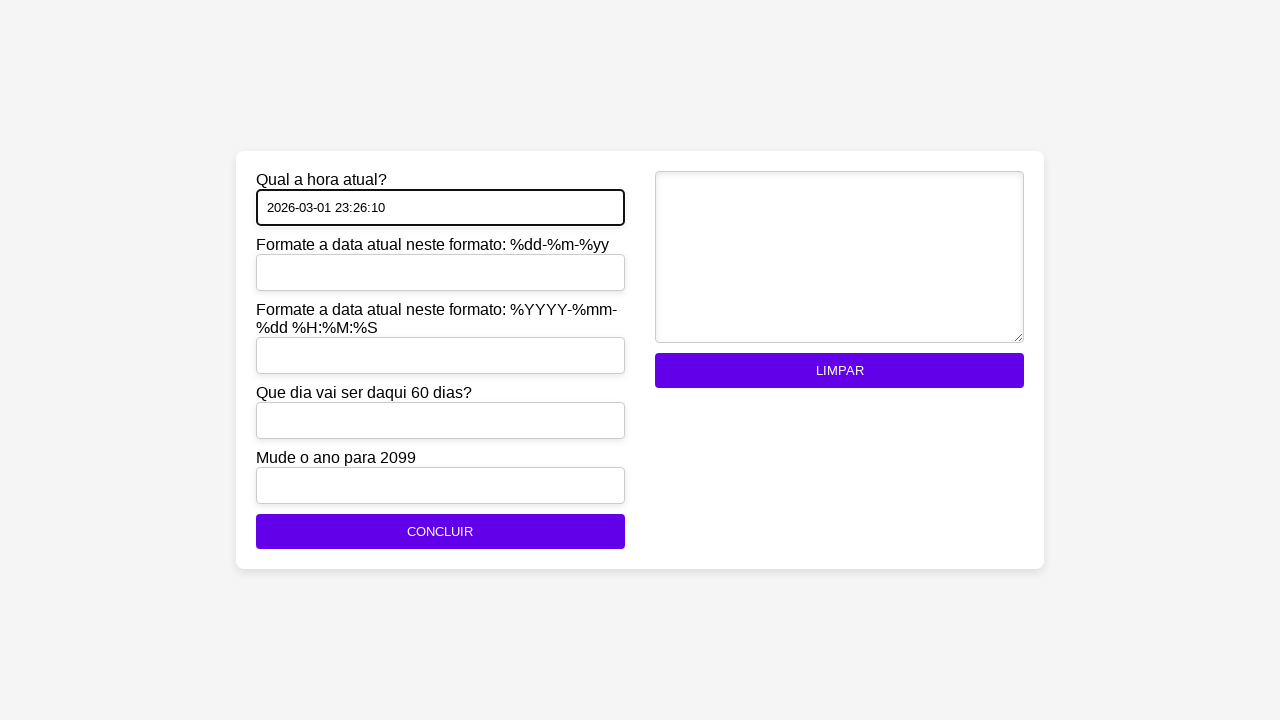

Filled formatted_date1 field with 01-03-26 on #formatted_date1
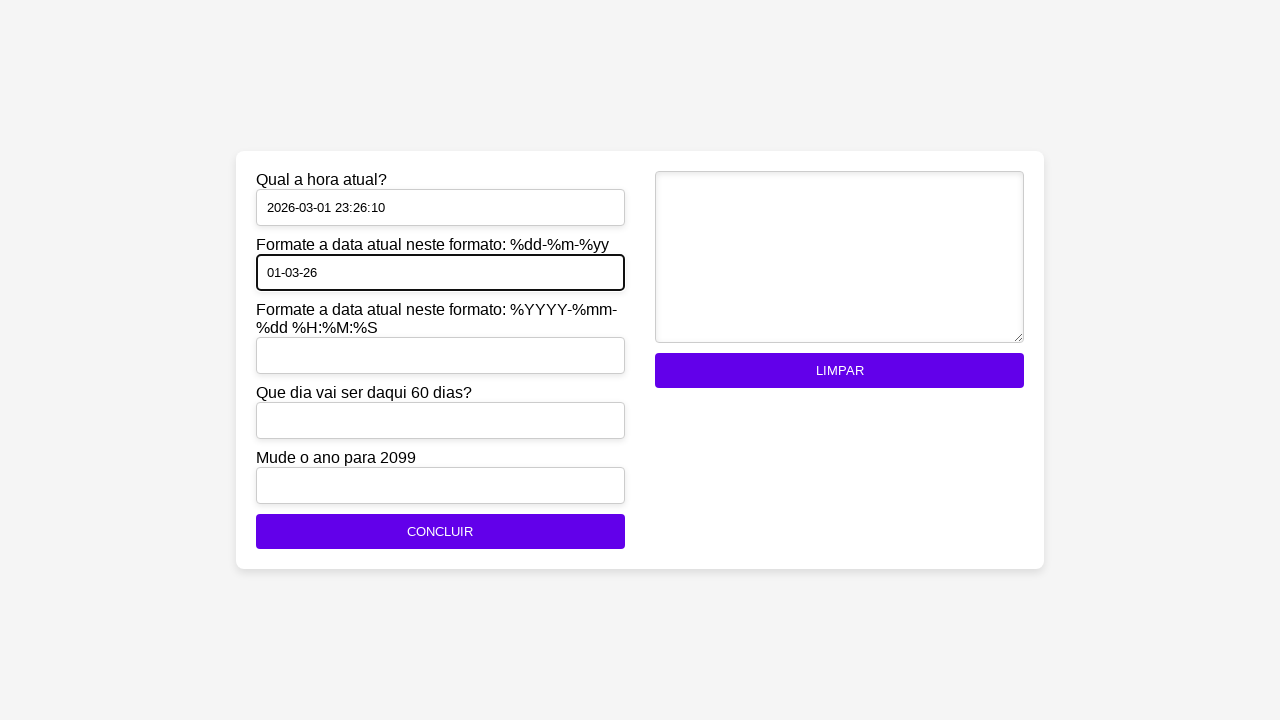

Filled formatted_date2 field with 2026-03-01 23:26:10 on #formatted_date2
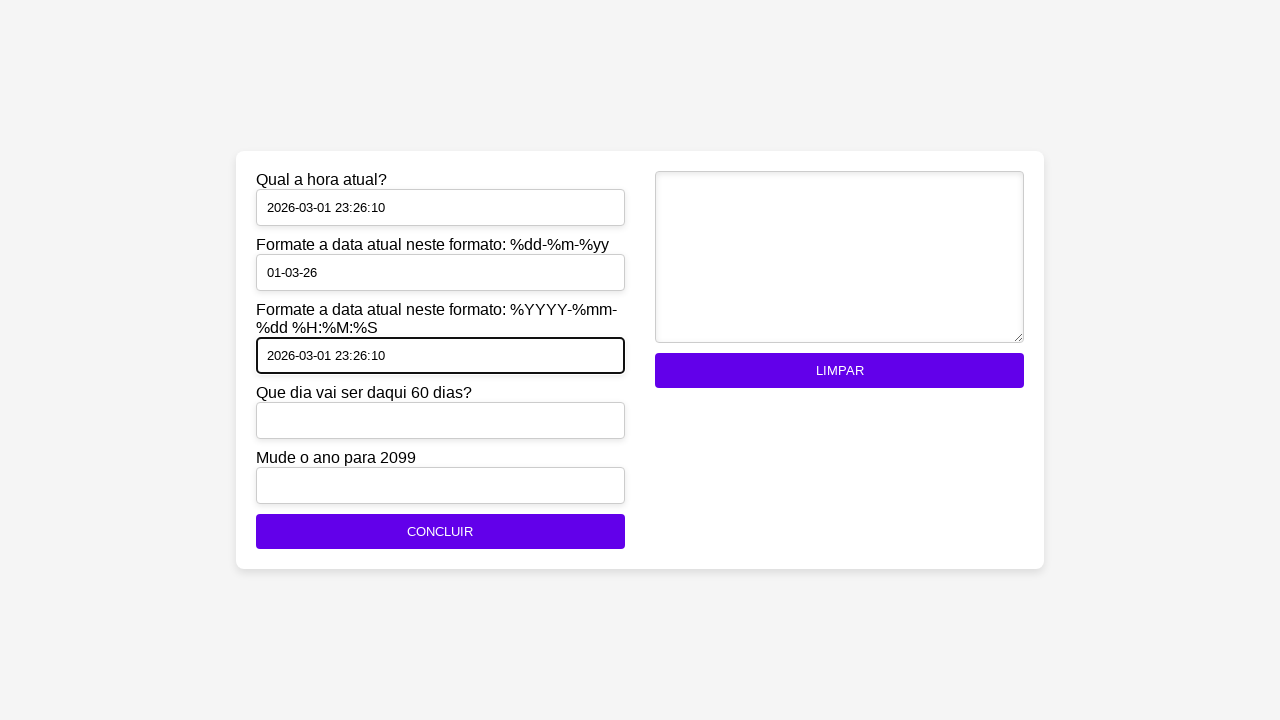

Filled date_in_60_days field with 30-04-26 on #date_in_60_days
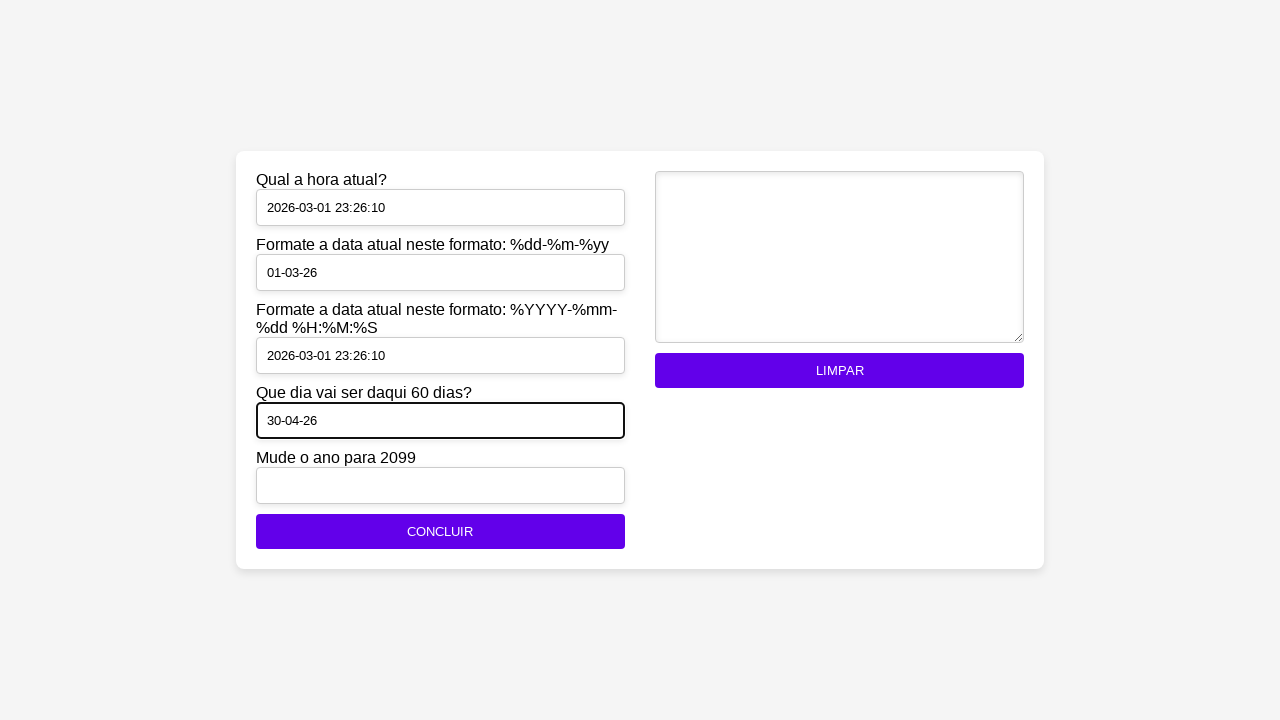

Filled year_2099 field with 01-03-2099 on #year_2099
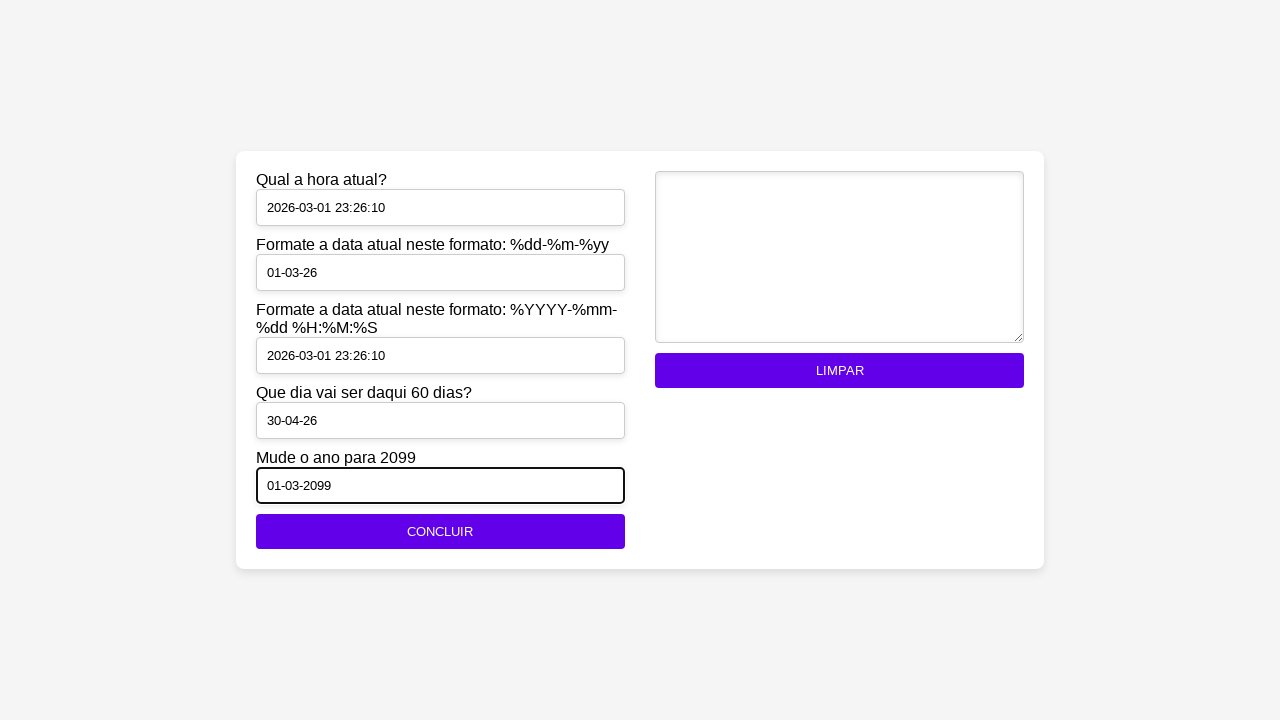

Clicked CONCLUIR button to submit form at (440, 532) on xpath=//button[text()='CONCLUIR']
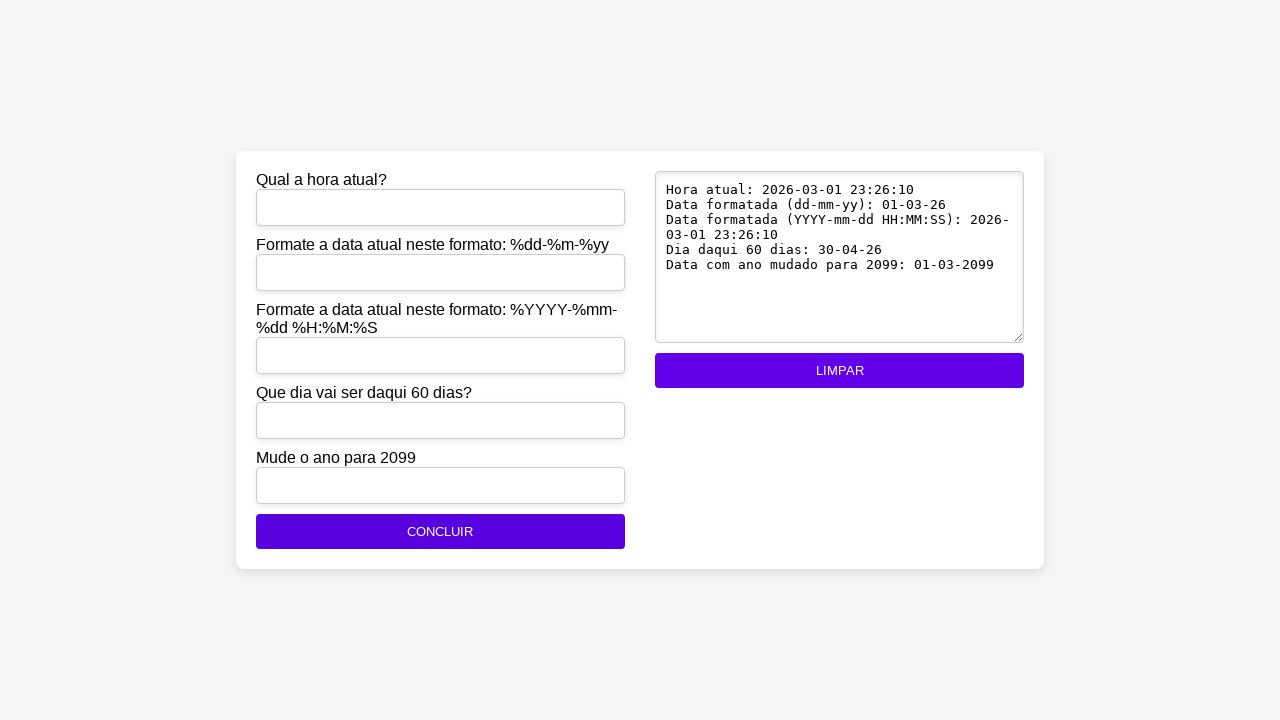

Waited 1000ms for result
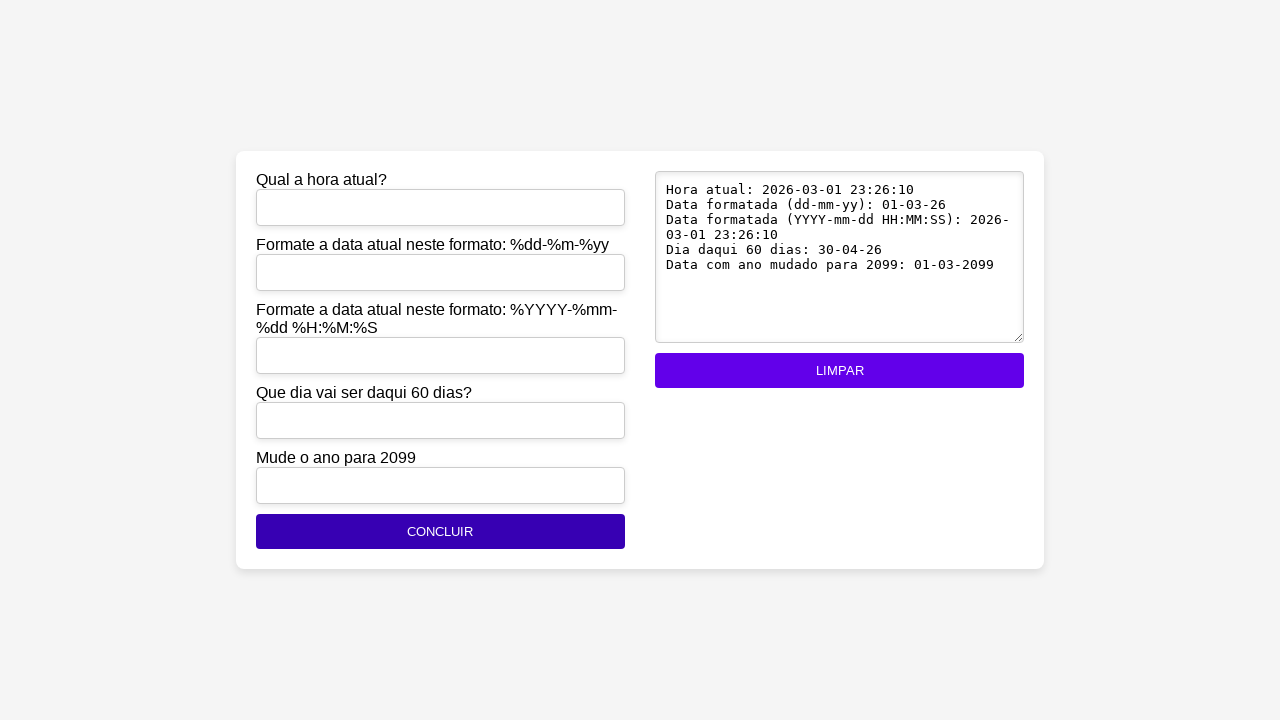

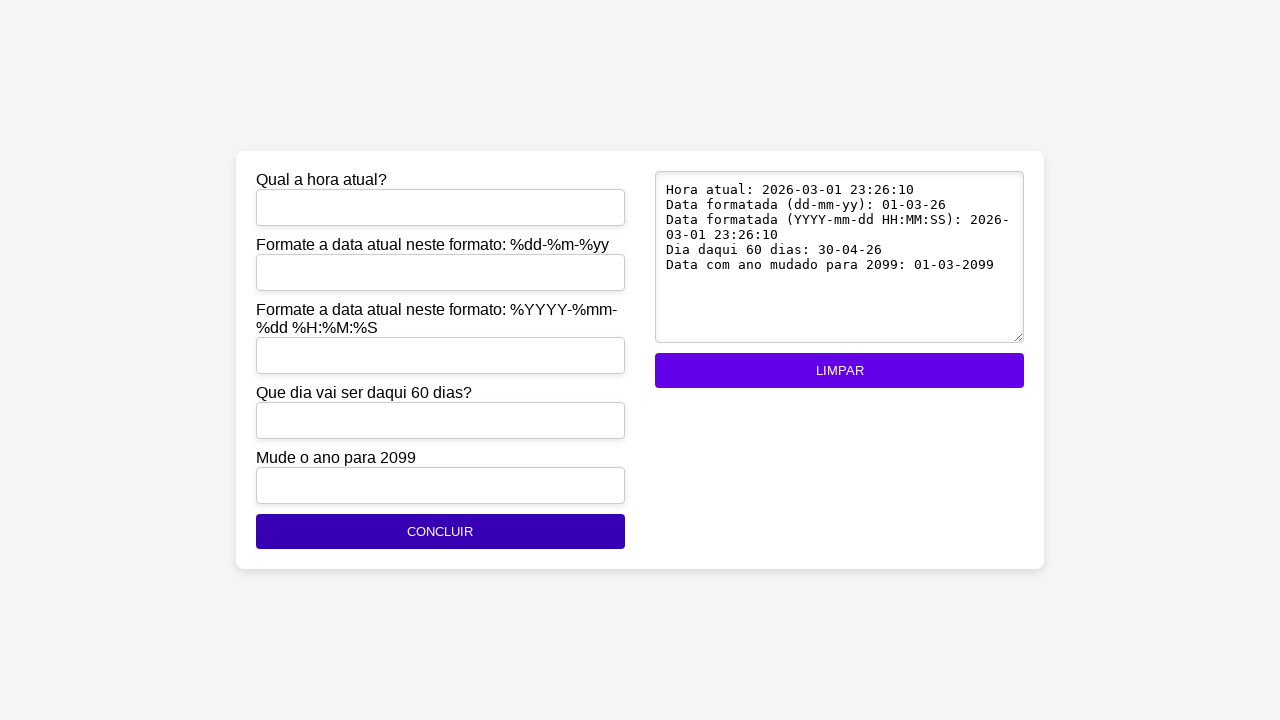